Tests infinite scroll functionality by scrolling to the last paragraph and verifying that more content loads dynamically

Starting URL: https://bonigarcia.dev/selenium-webdriver-java/infinite-scroll.html

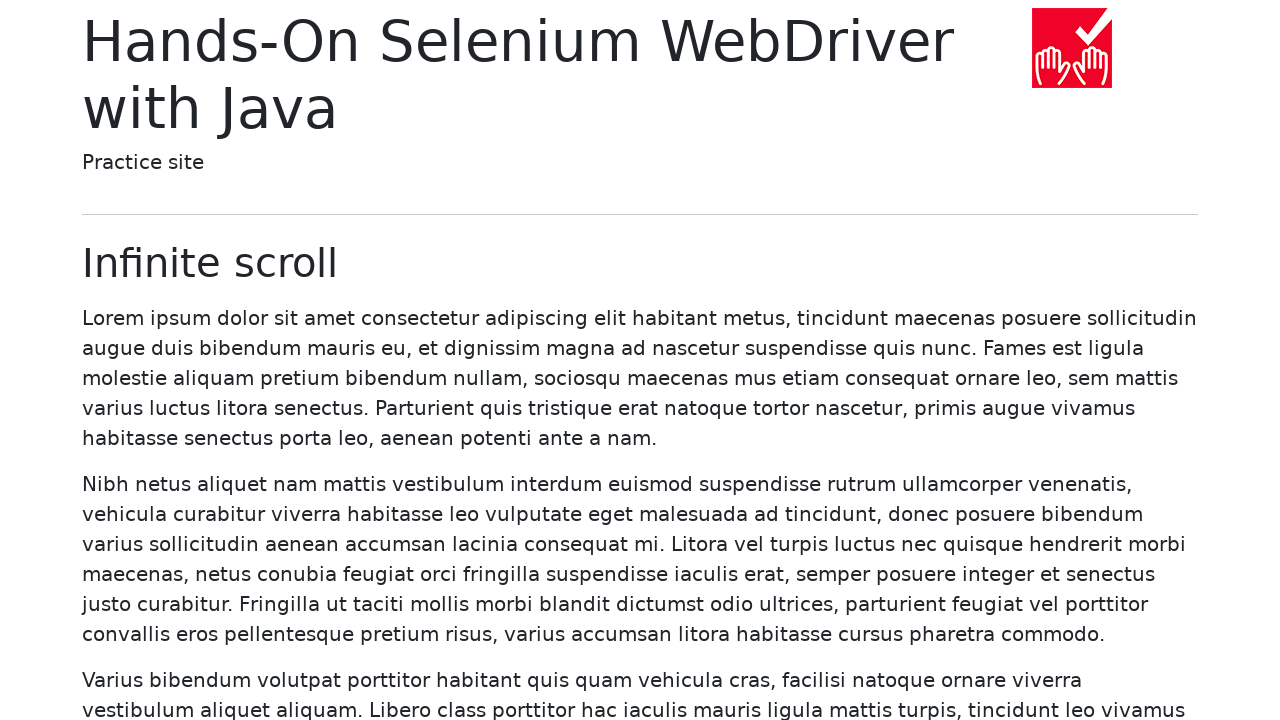

Waited for first paragraph to load
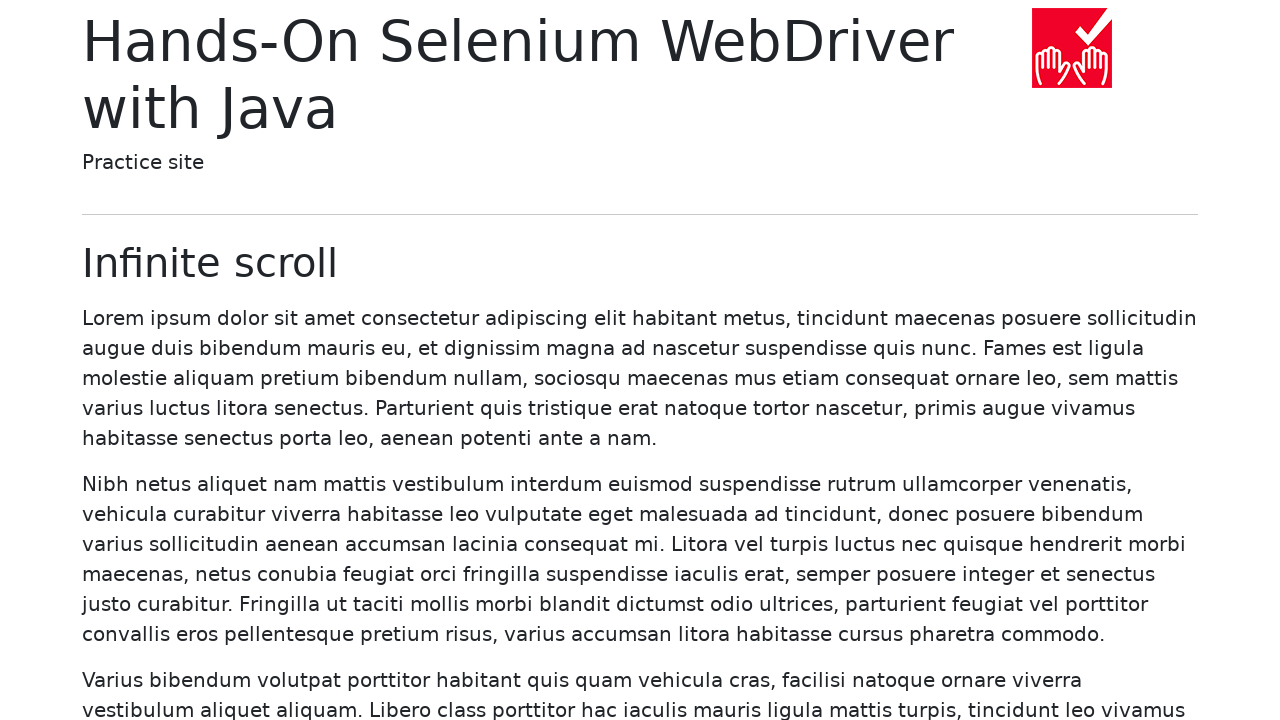

Got initial paragraph count: 20
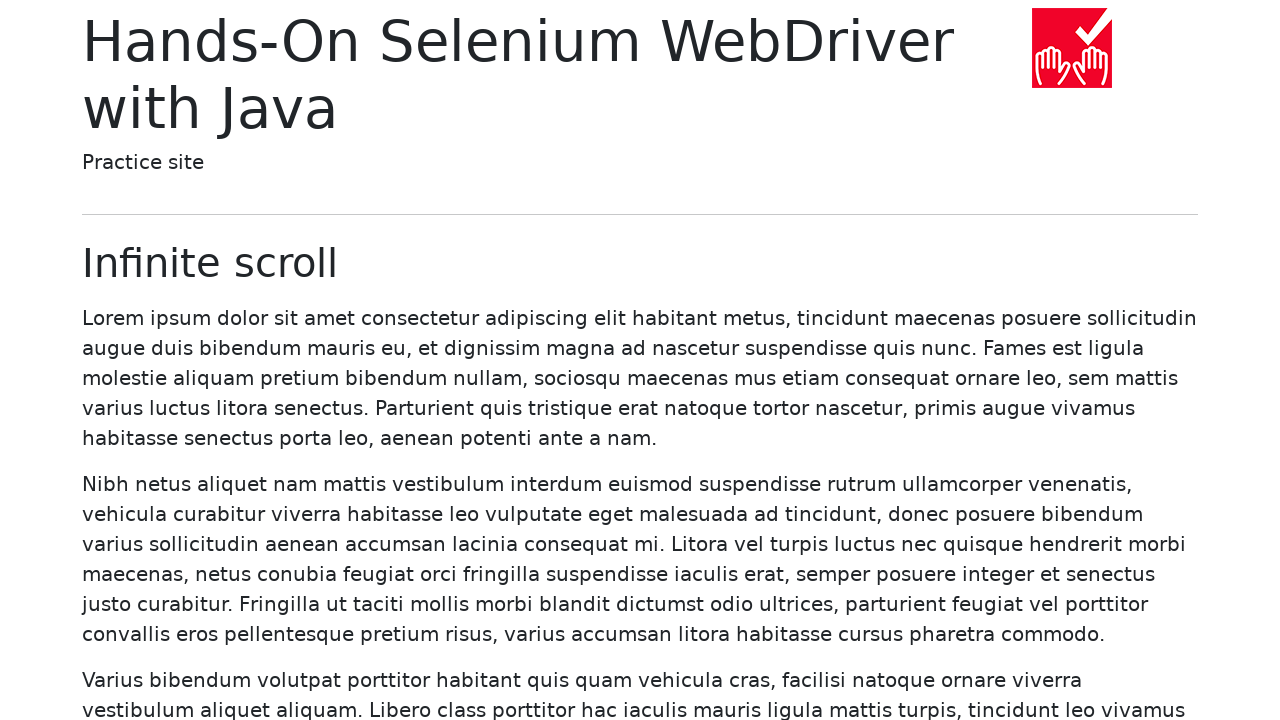

Scrolled to last paragraph (nth=19)
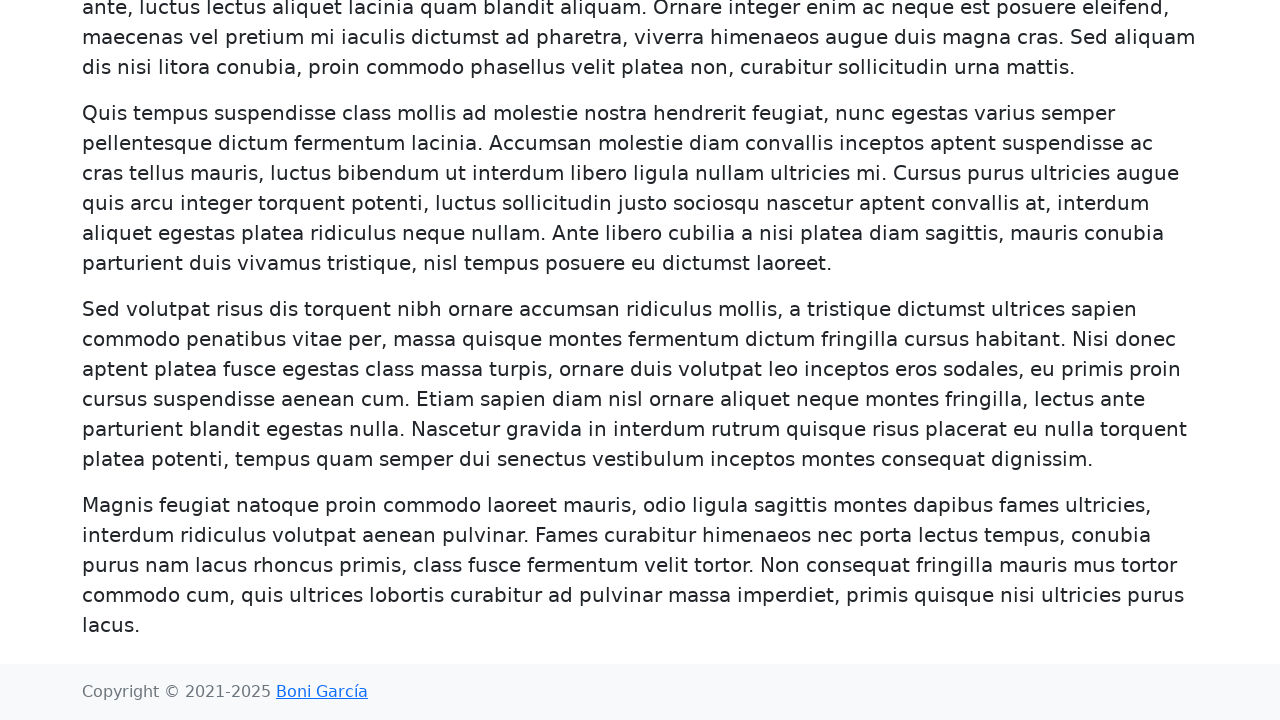

Verified more paragraphs loaded (count > 20)
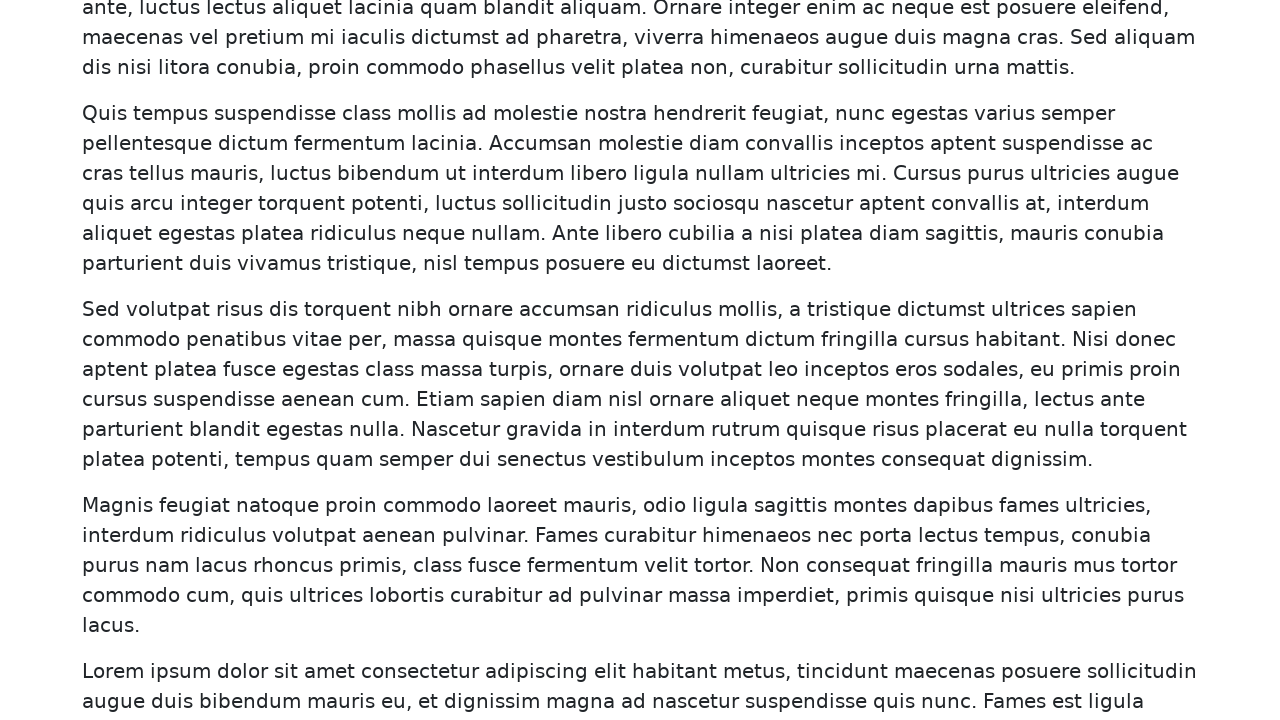

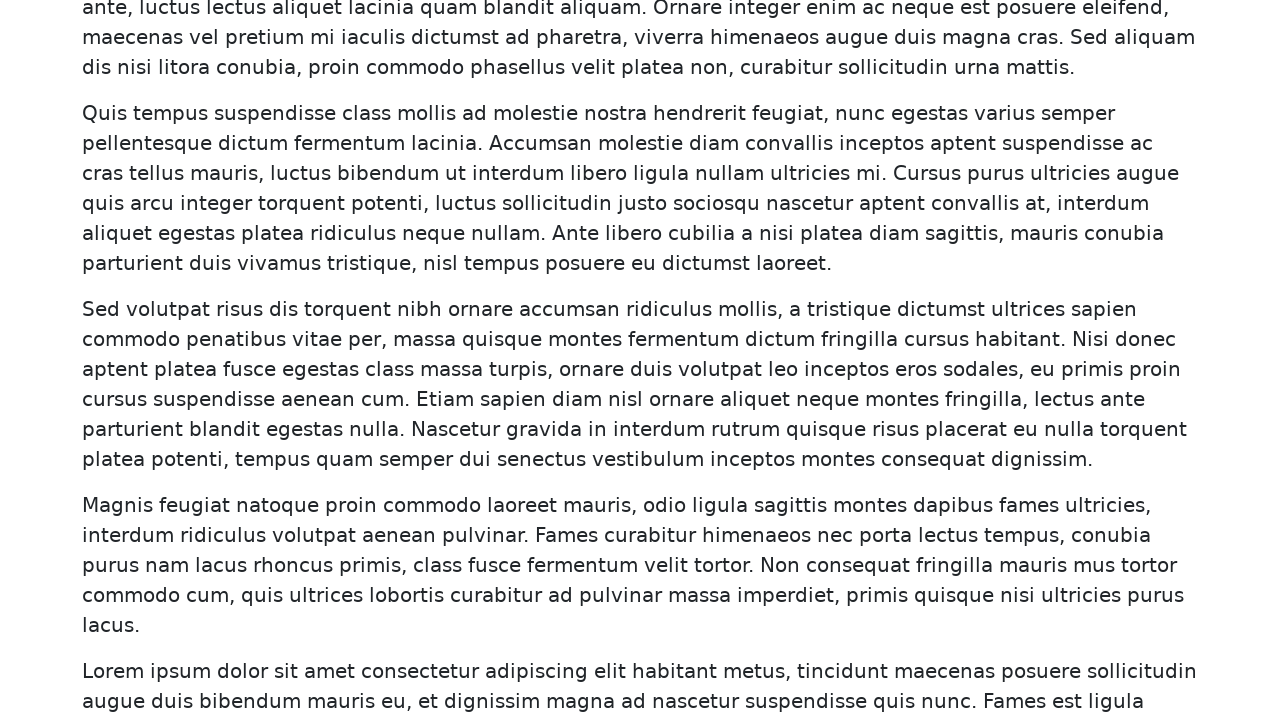